Navigates to an automation practice page and verifies that footer links are present and accessible

Starting URL: https://rahulshettyacademy.com/AutomationPractice/

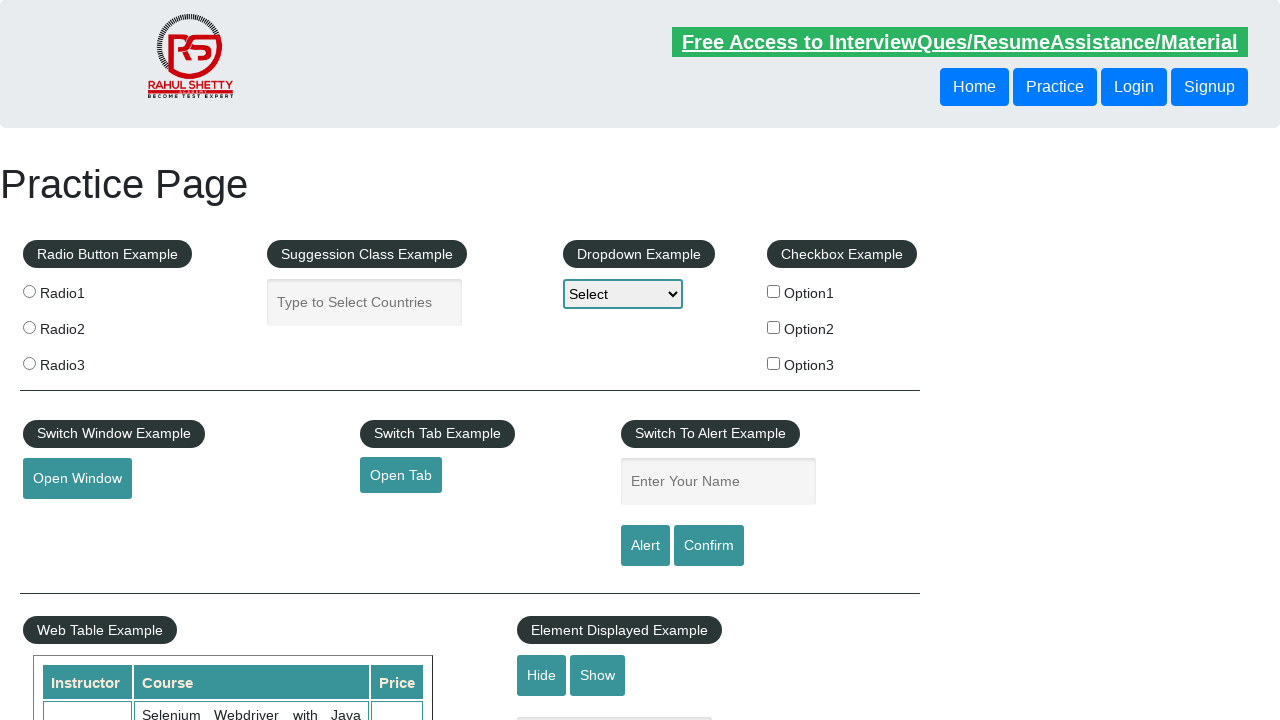

Navigated to Rahul Shetty Academy automation practice page
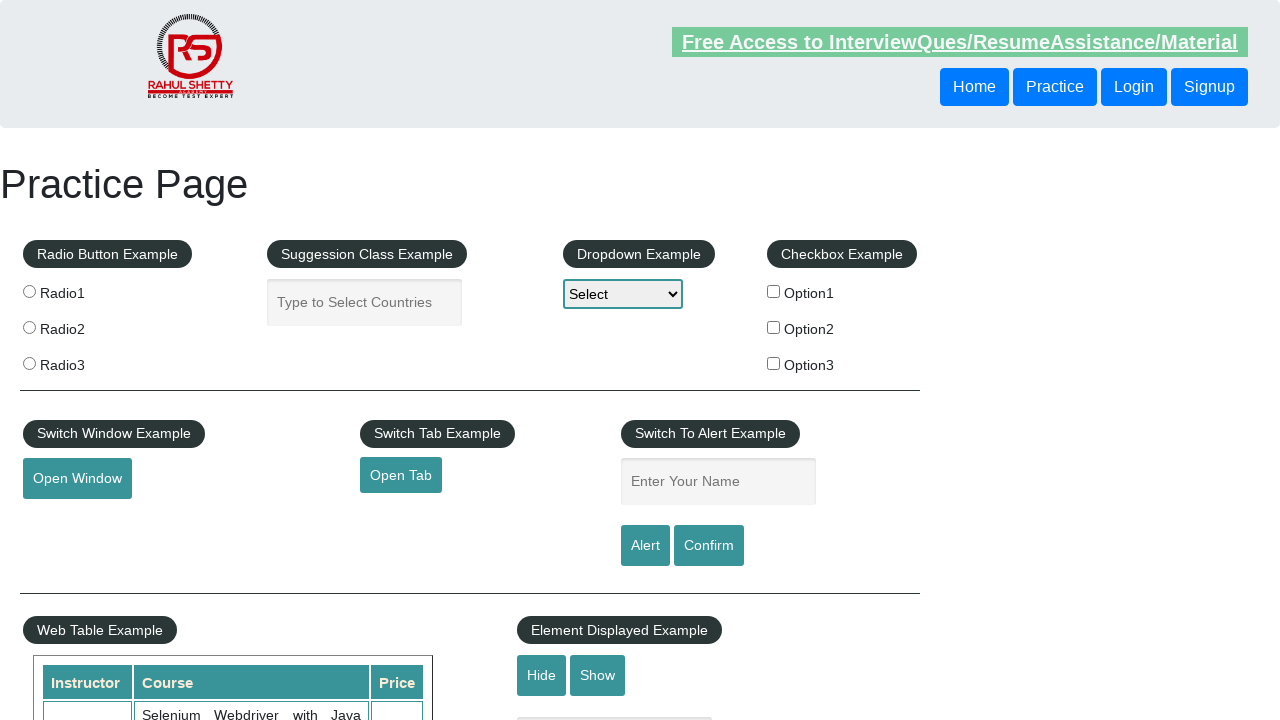

Footer section loaded successfully
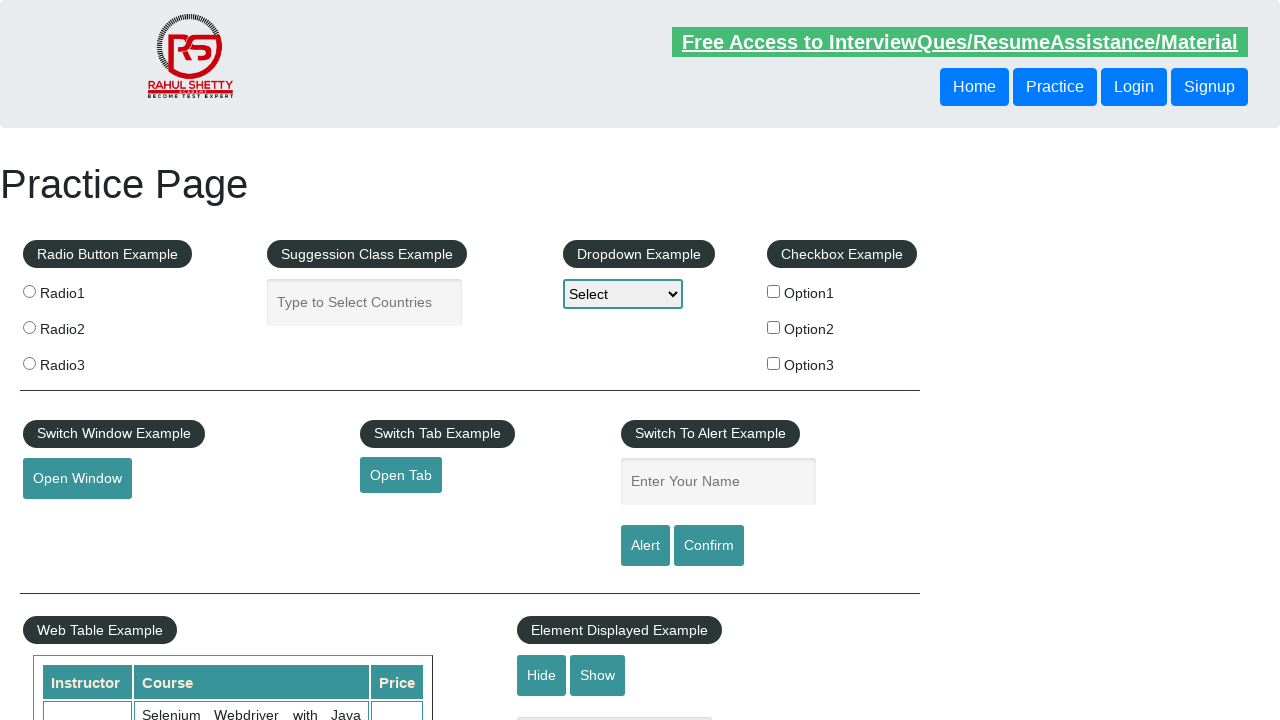

Found 20 footer links
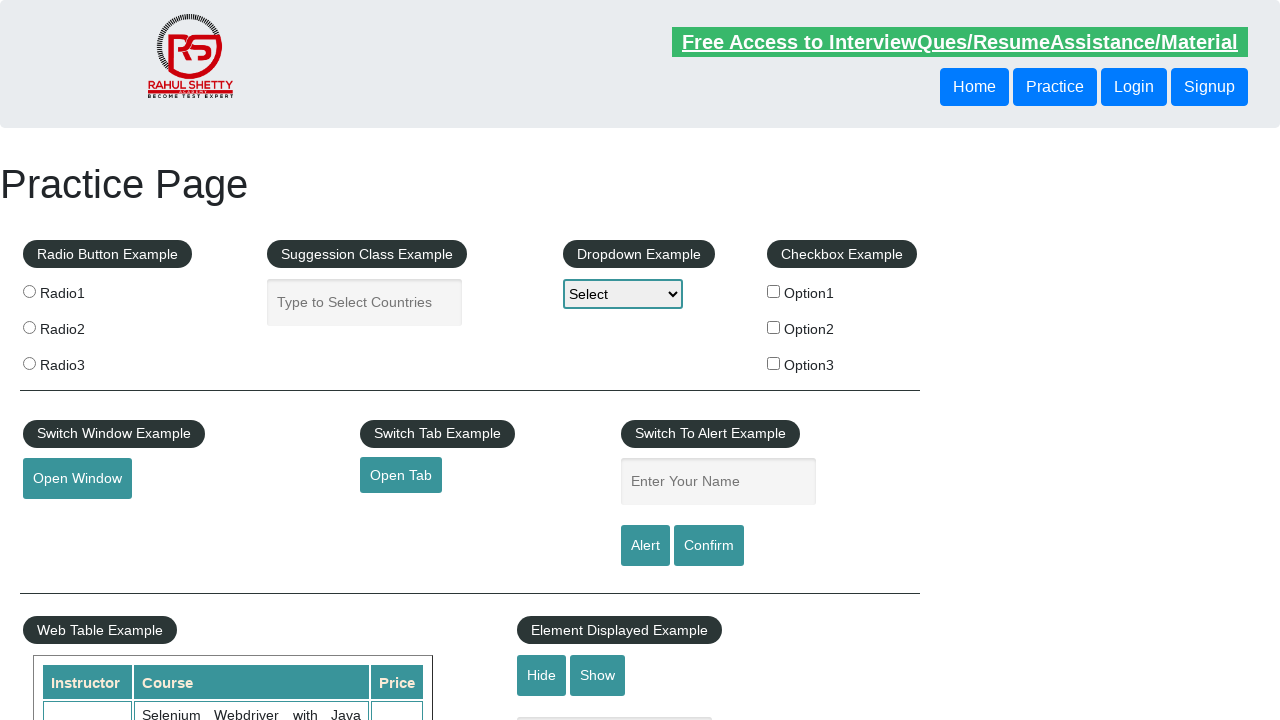

Verified that footer links are present
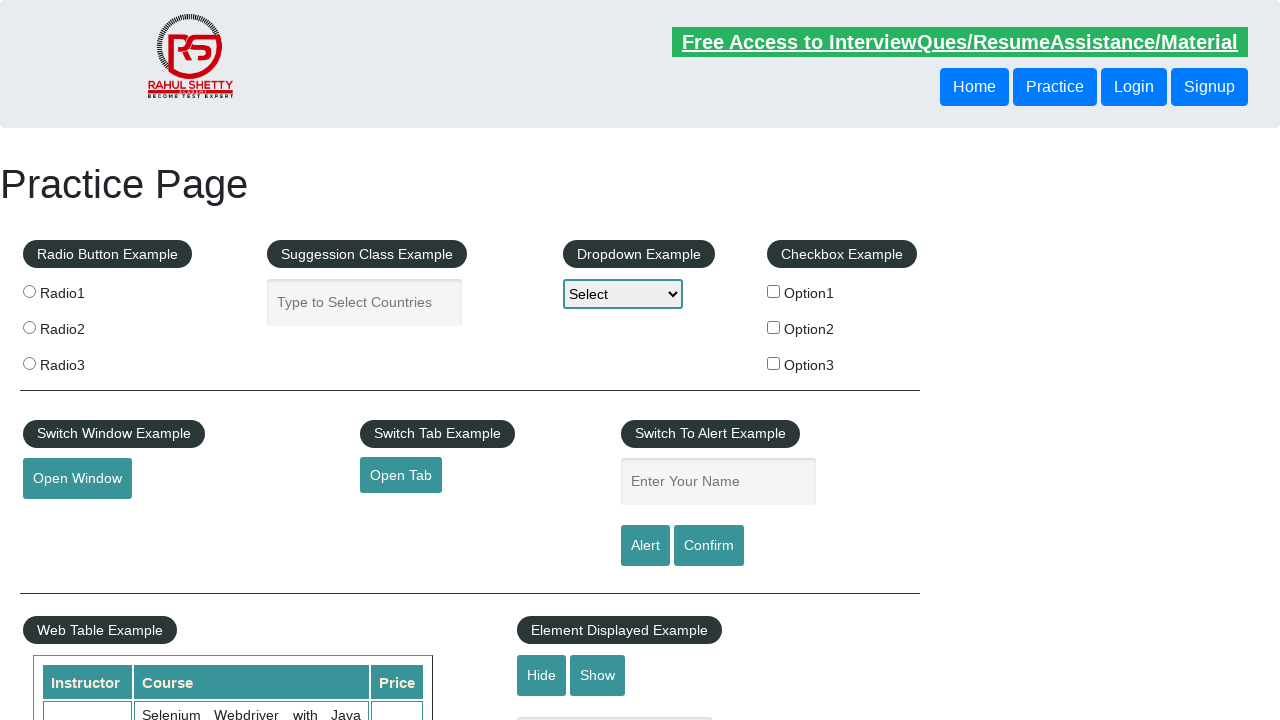

Verified footer link 'Discount Coupons' has valid href attribute: #
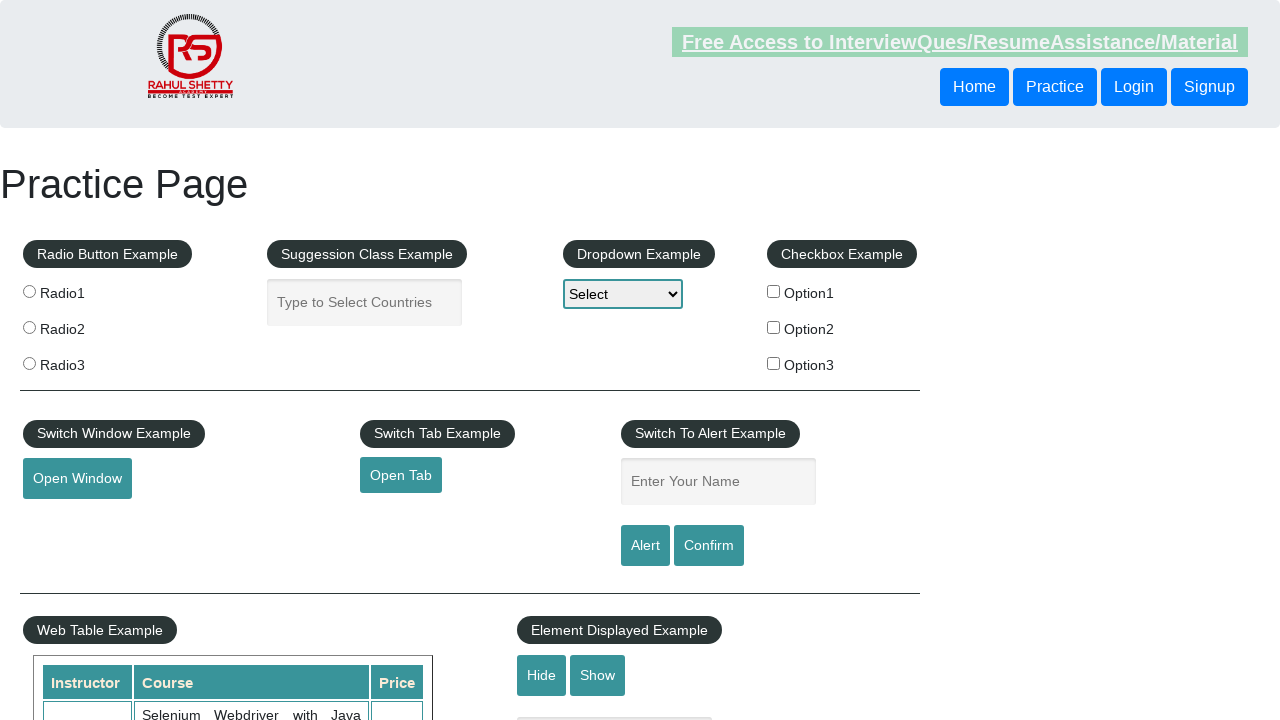

Verified footer link 'REST API' has valid href attribute: http://www.restapitutorial.com/
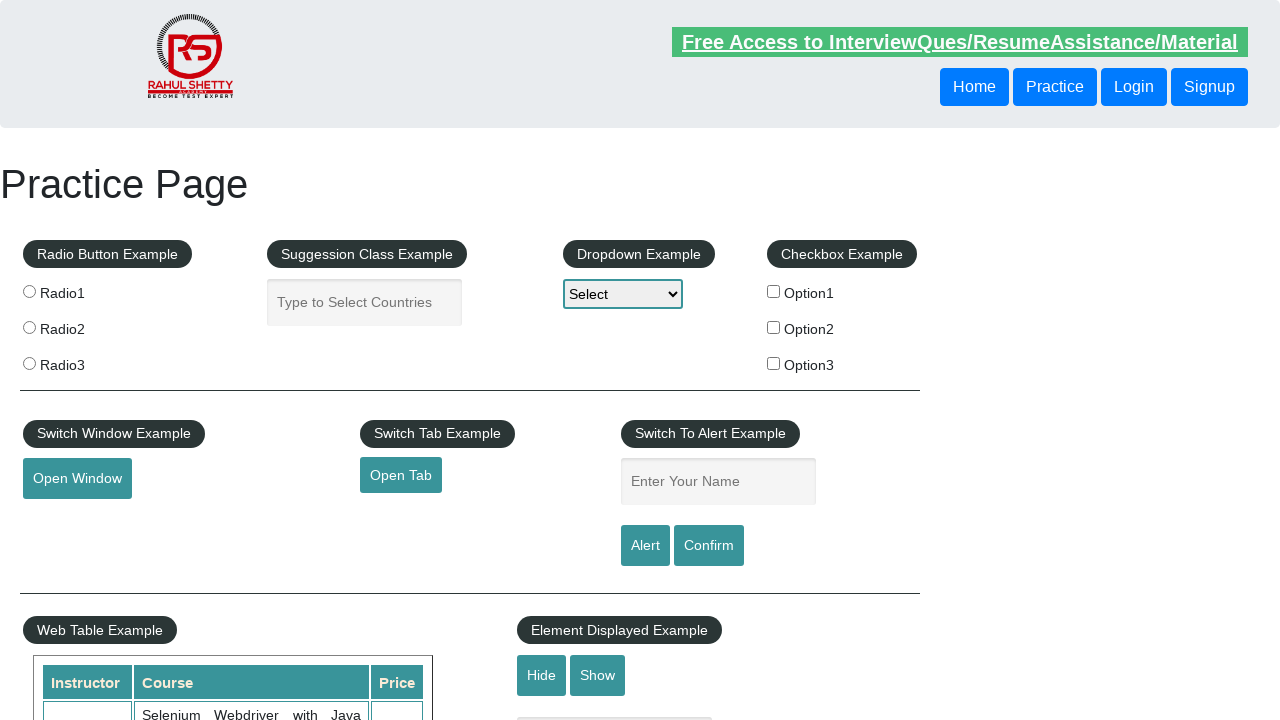

Verified footer link 'SoapUI' has valid href attribute: https://www.soapui.org/
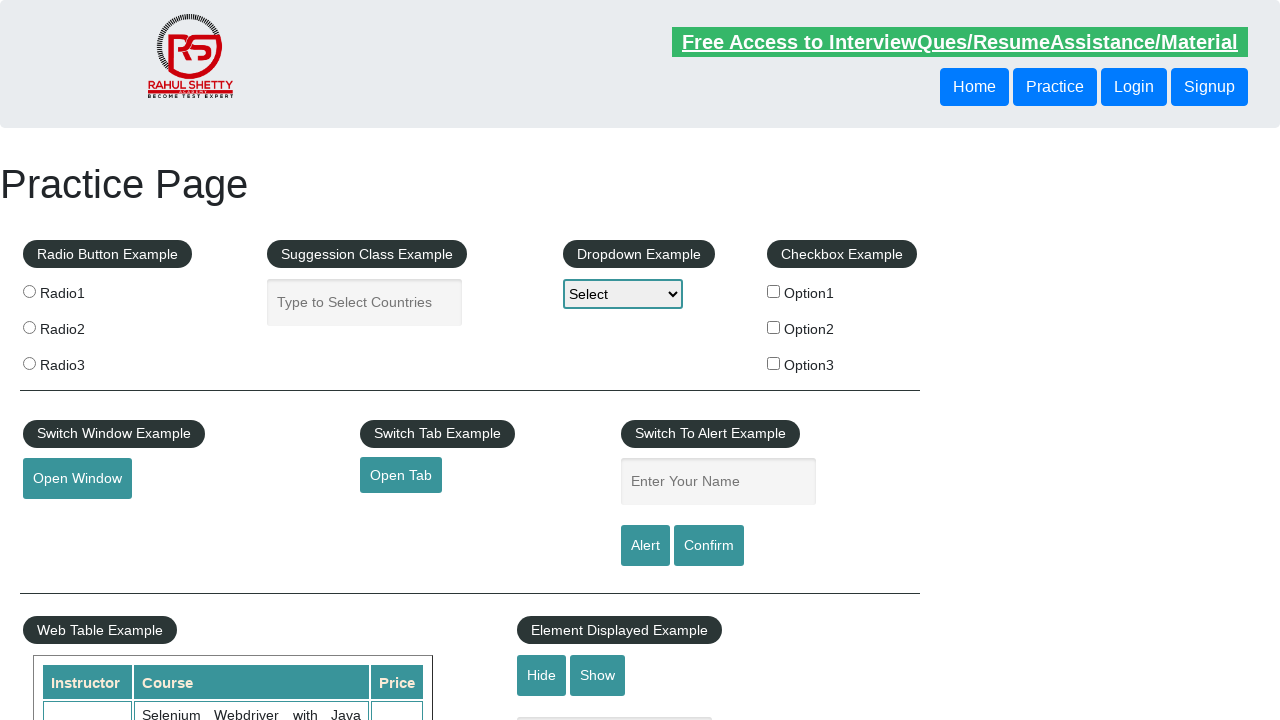

Verified footer link 'Appium' has valid href attribute: https://courses.rahulshettyacademy.com/p/appium-tutorial
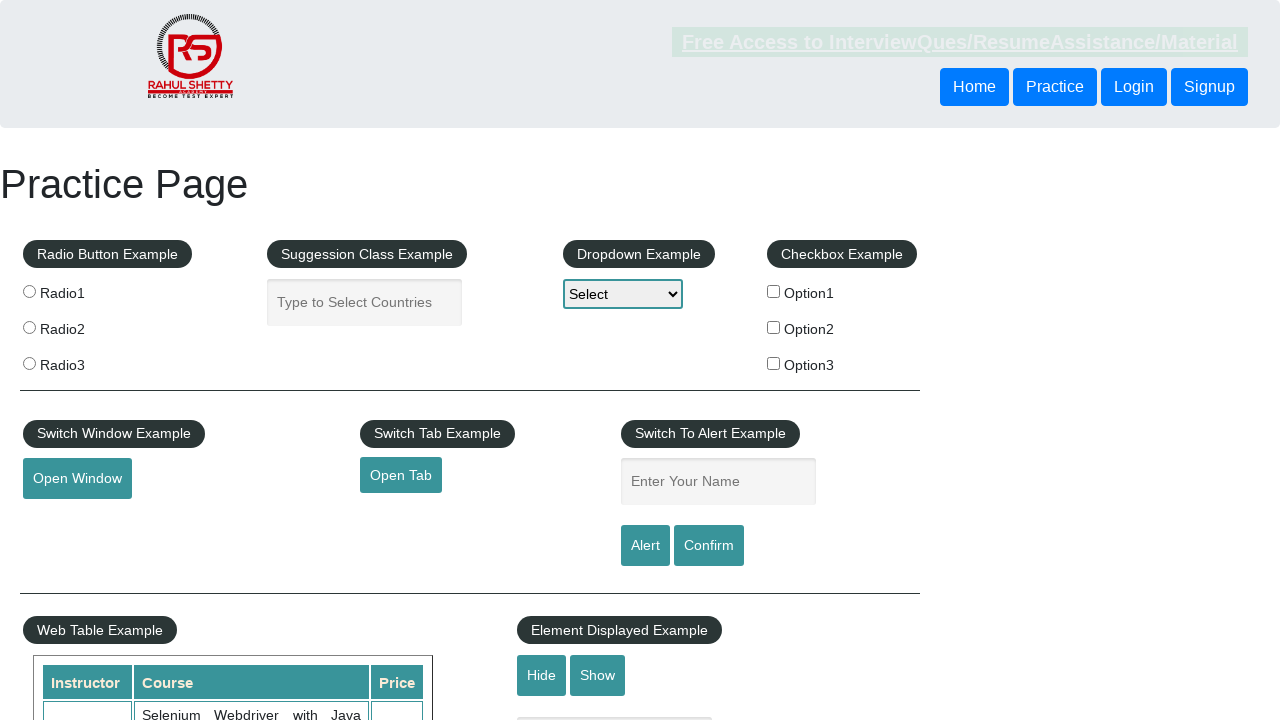

Verified footer link 'JMeter' has valid href attribute: https://jmeter.apache.org/
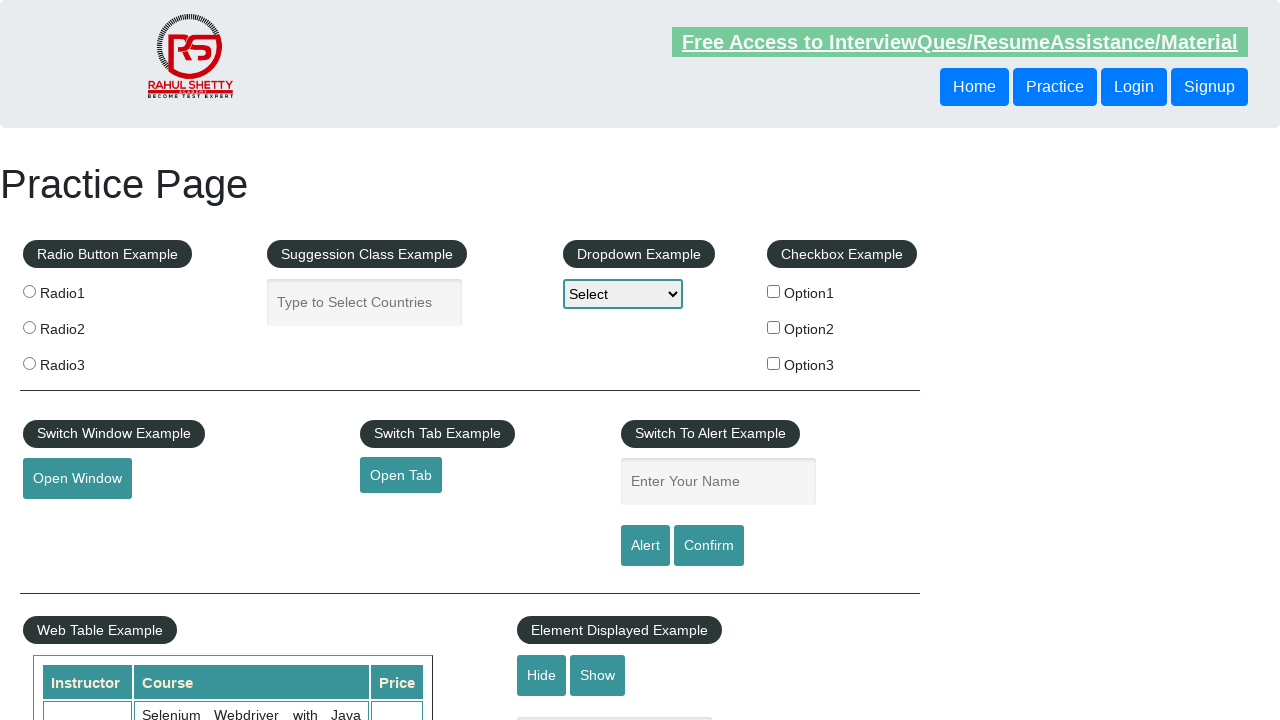

Verified footer link 'Latest News' has valid href attribute: #
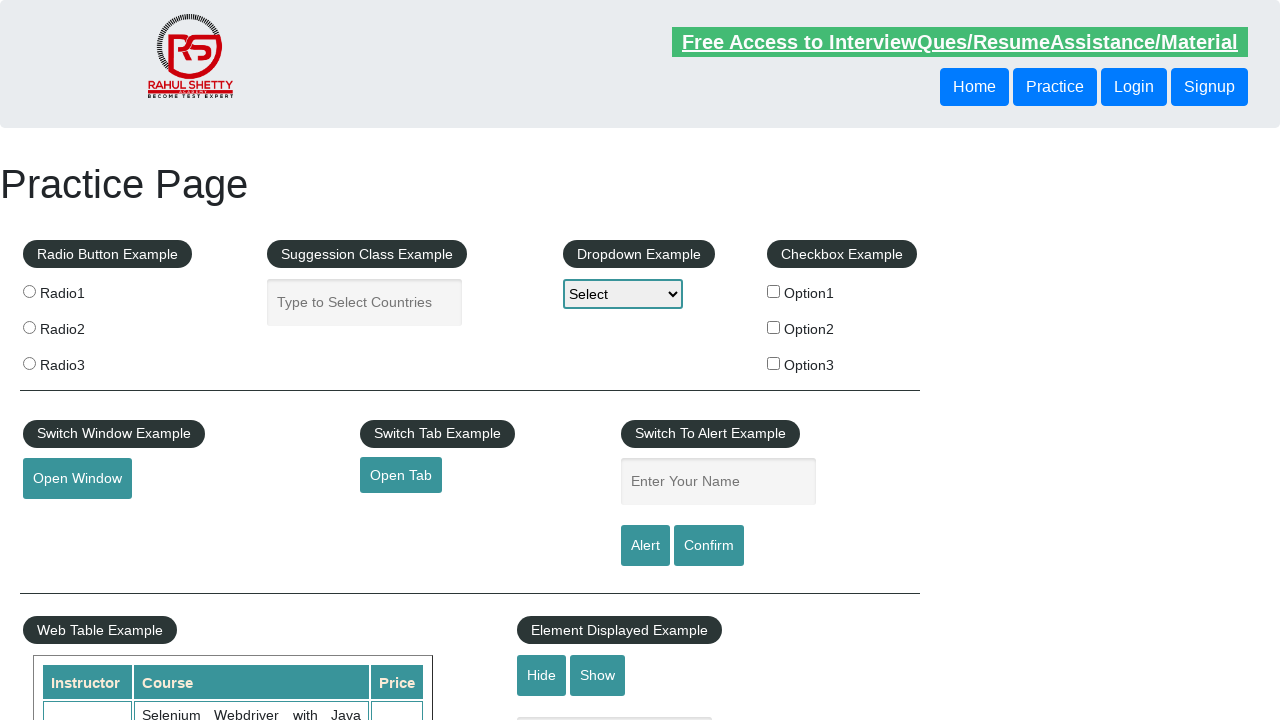

Verified footer link 'Broken Link' has valid href attribute: https://rahulshettyacademy.com/brokenlink
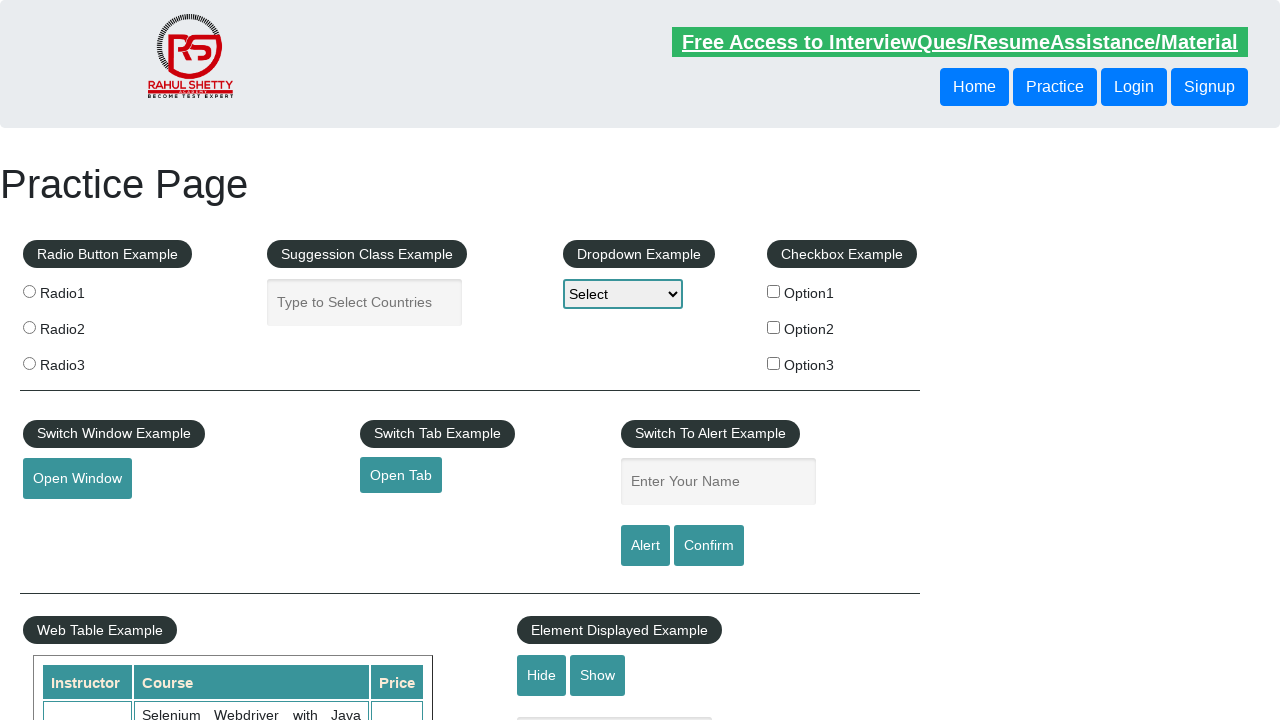

Verified footer link 'Dummy Content for Testing.' has valid href attribute: #
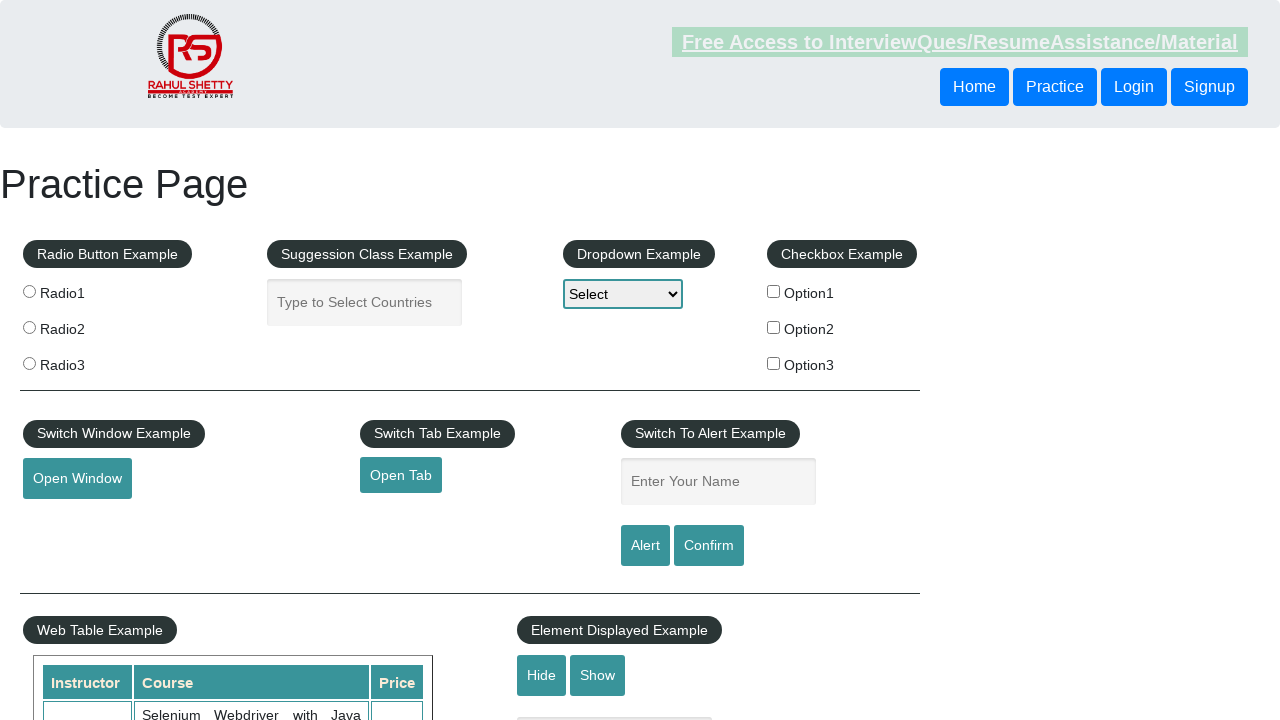

Verified footer link 'Dummy Content for Testing.' has valid href attribute: #
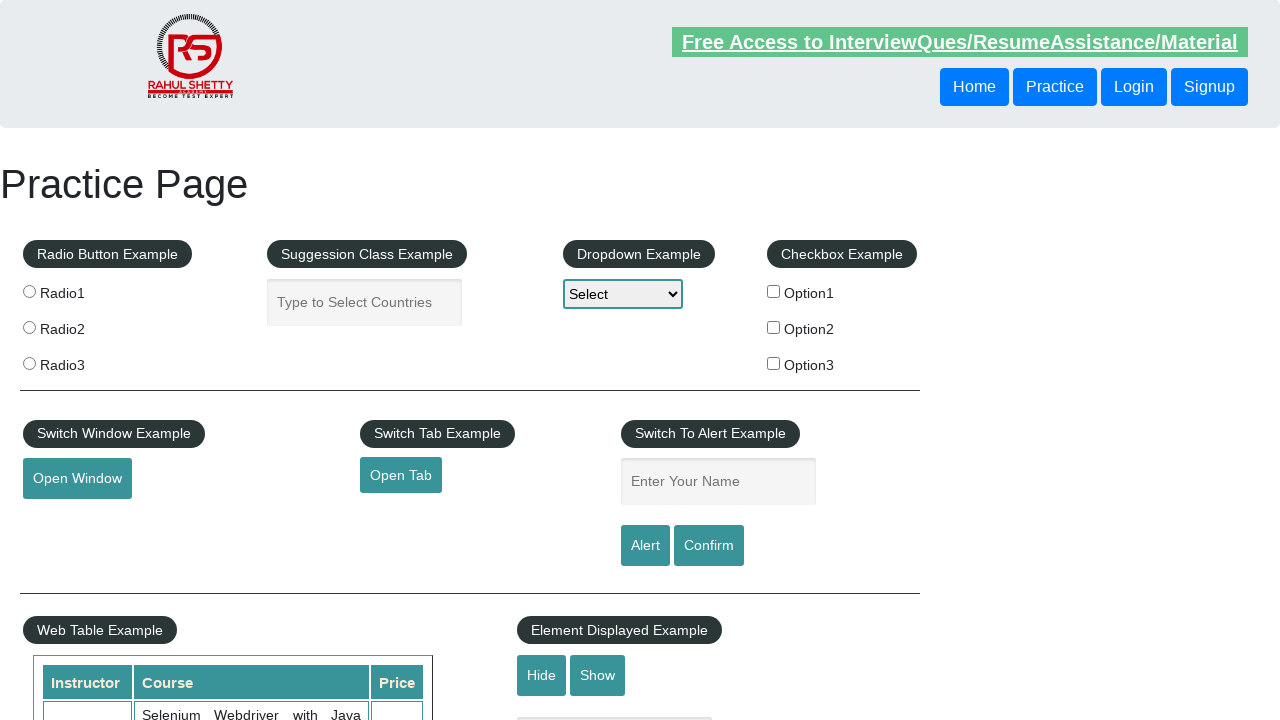

Verified footer link 'Dummy Content for Testing.' has valid href attribute: #
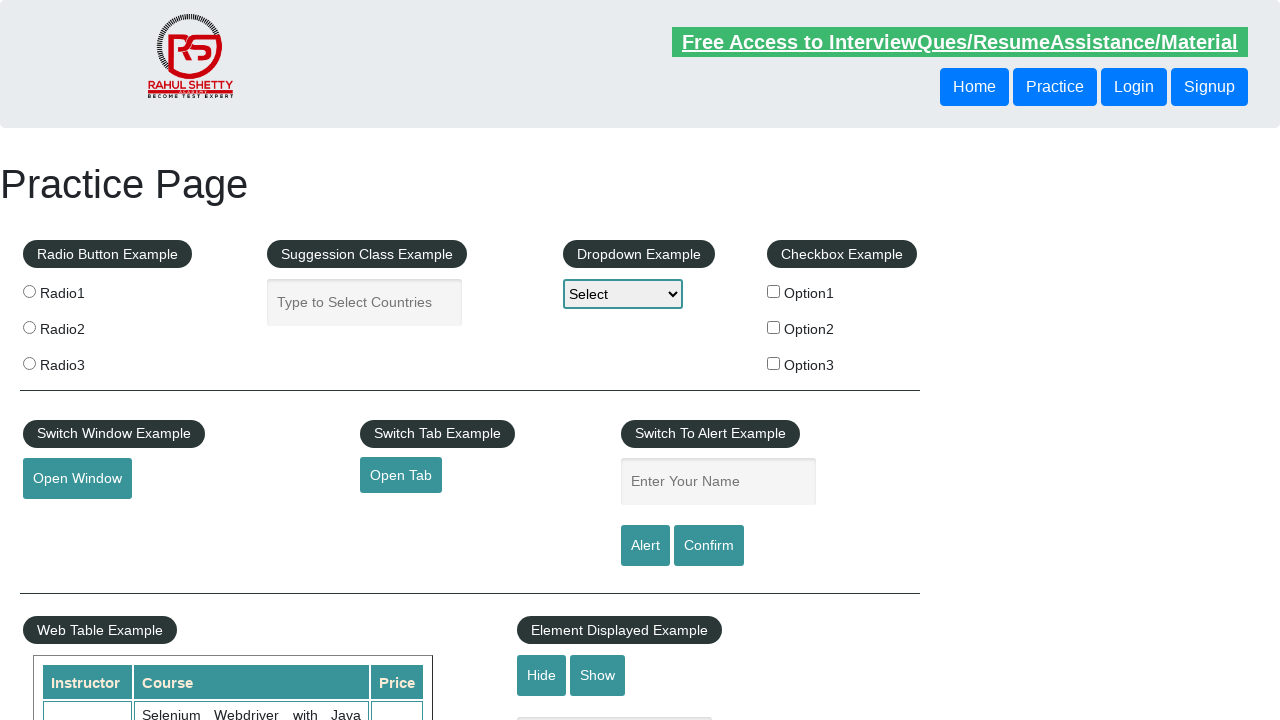

Verified footer link 'Contact info' has valid href attribute: #
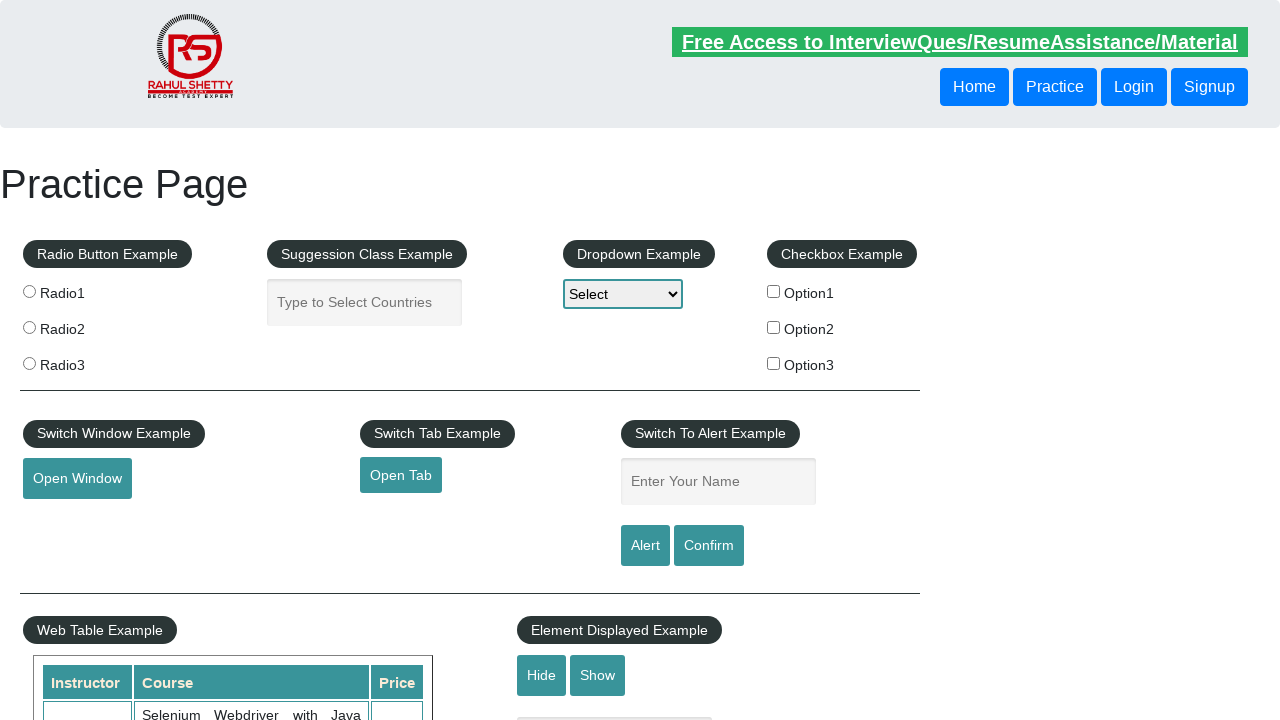

Verified footer link 'Dummy Content for Testing.' has valid href attribute: #
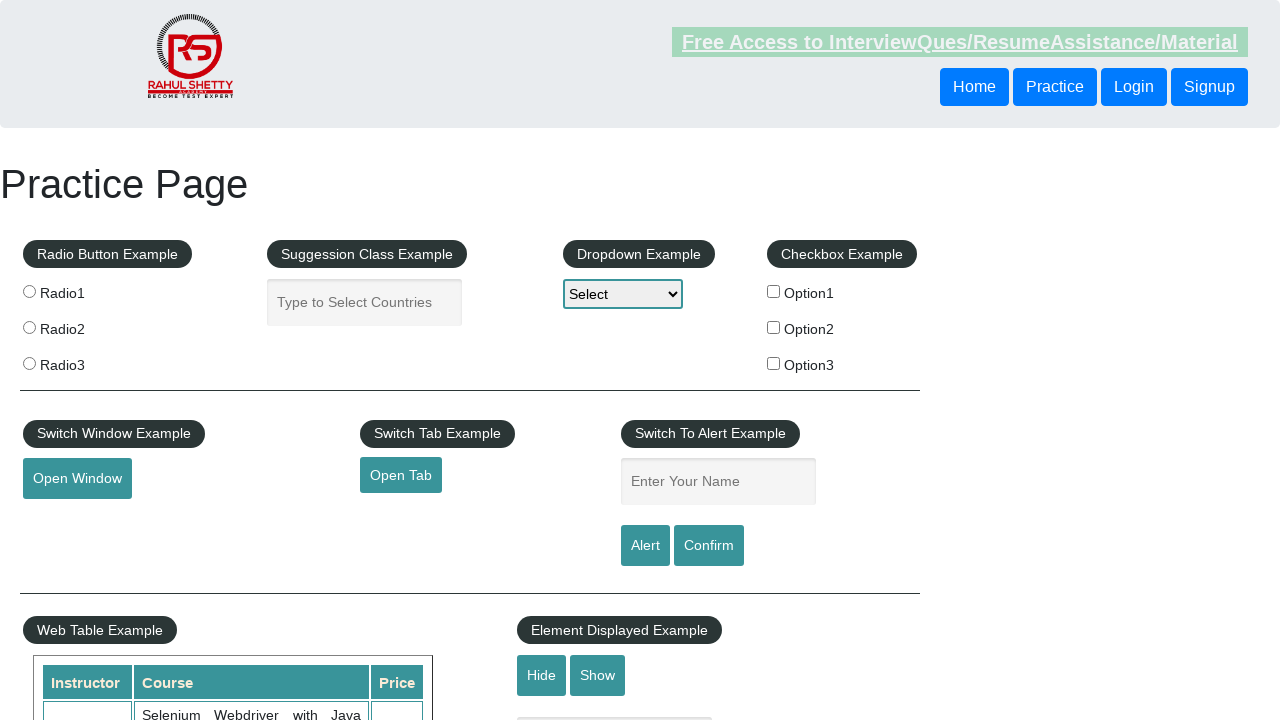

Verified footer link 'Dummy Content for Testing.' has valid href attribute: #
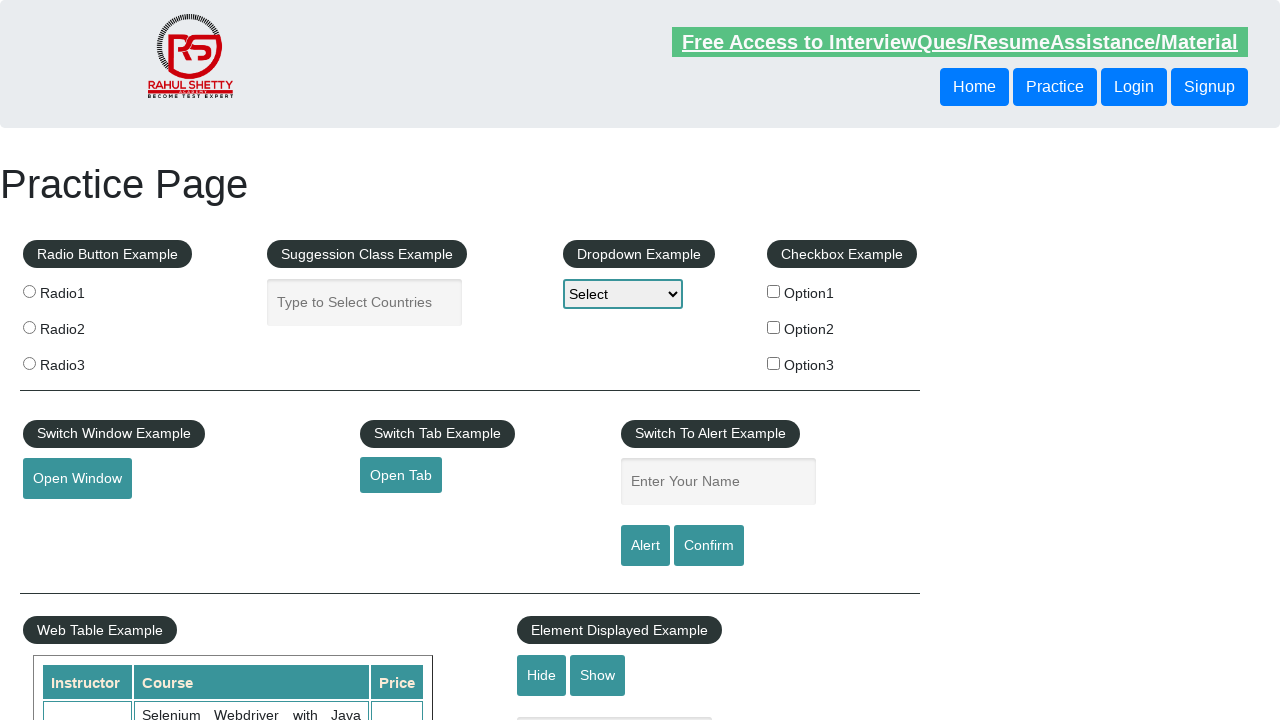

Verified footer link 'Dummy Content for Testing.' has valid href attribute: #
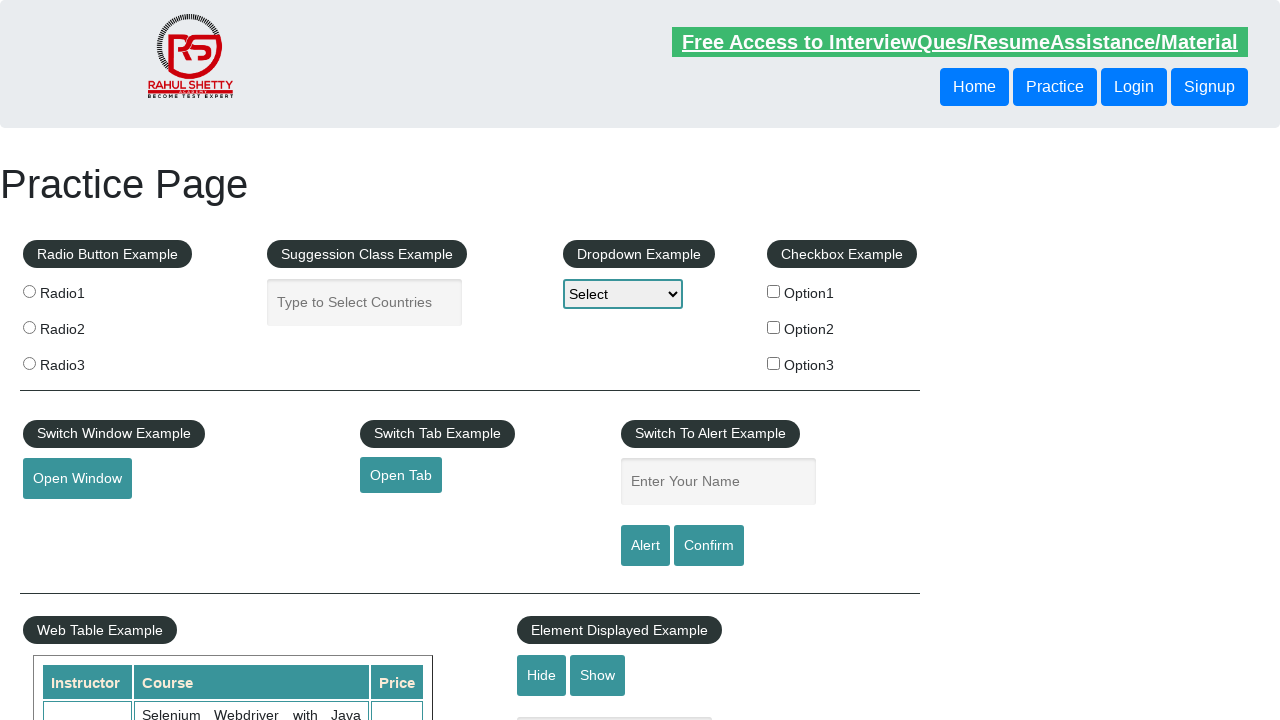

Verified footer link 'Dummy Content for Testing.' has valid href attribute: #
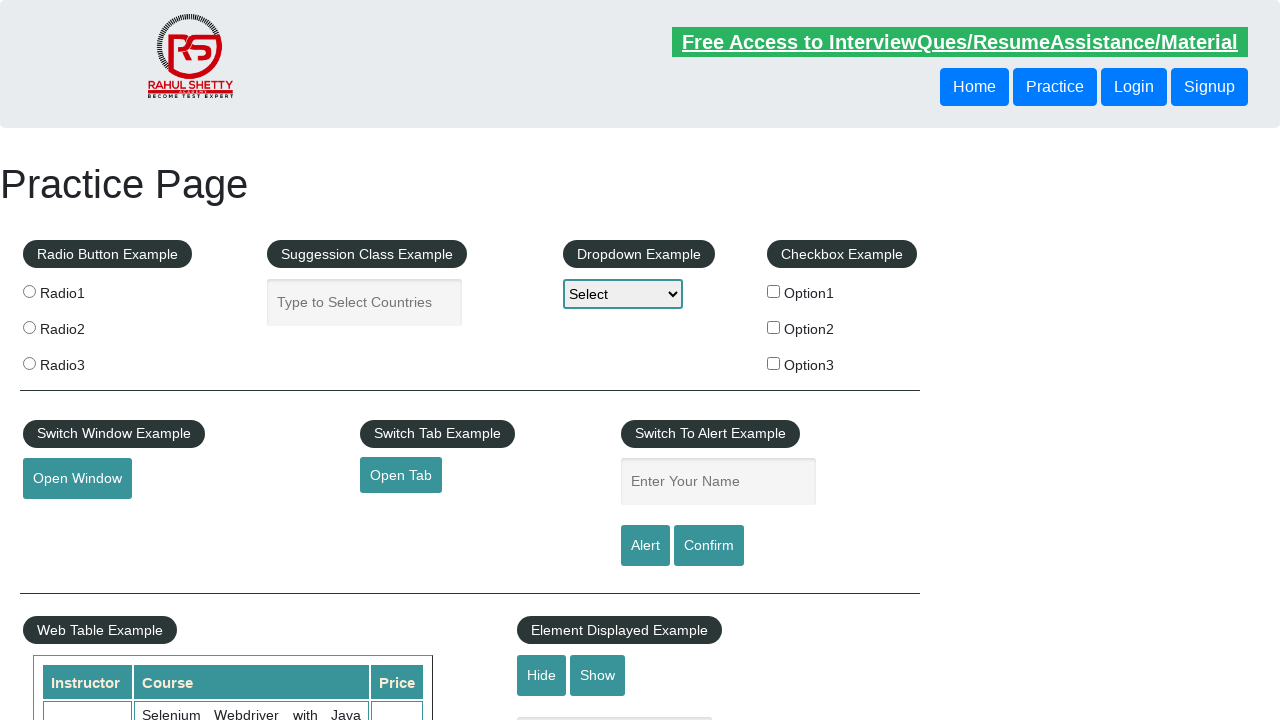

Verified footer link 'Social Media' has valid href attribute: #
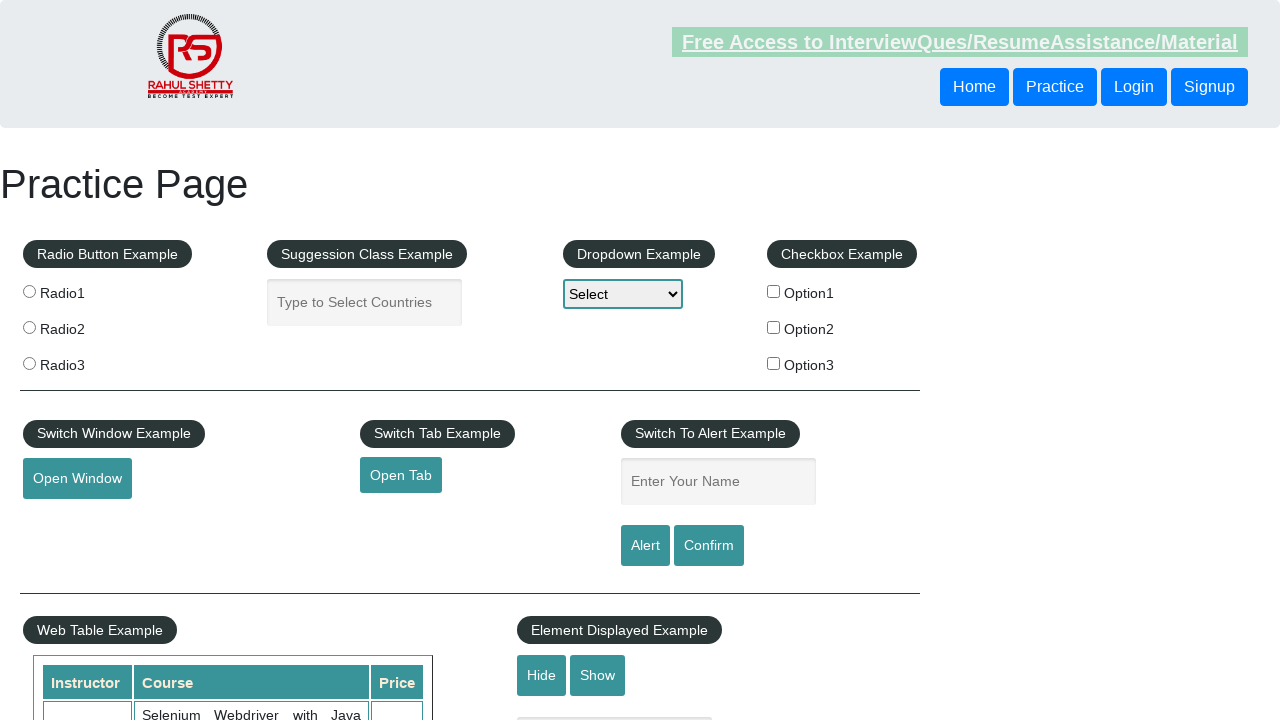

Verified footer link 'Facebook' has valid href attribute: #
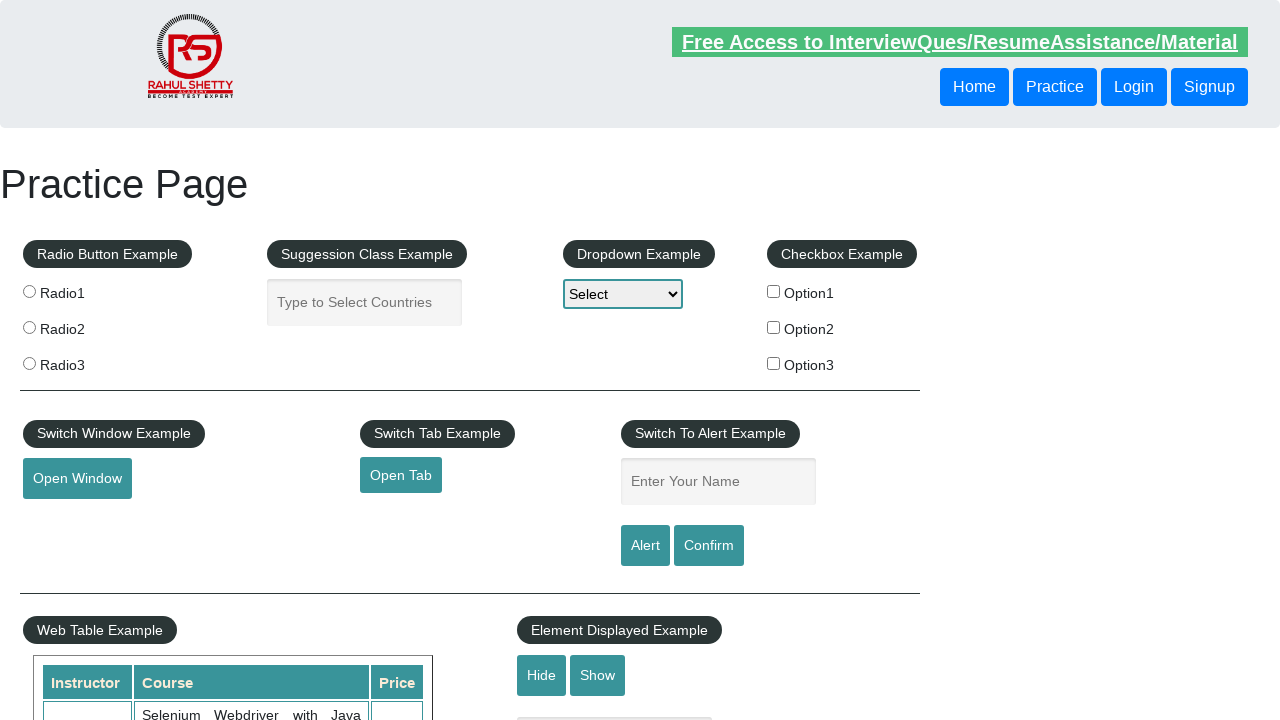

Verified footer link 'Twitter' has valid href attribute: #
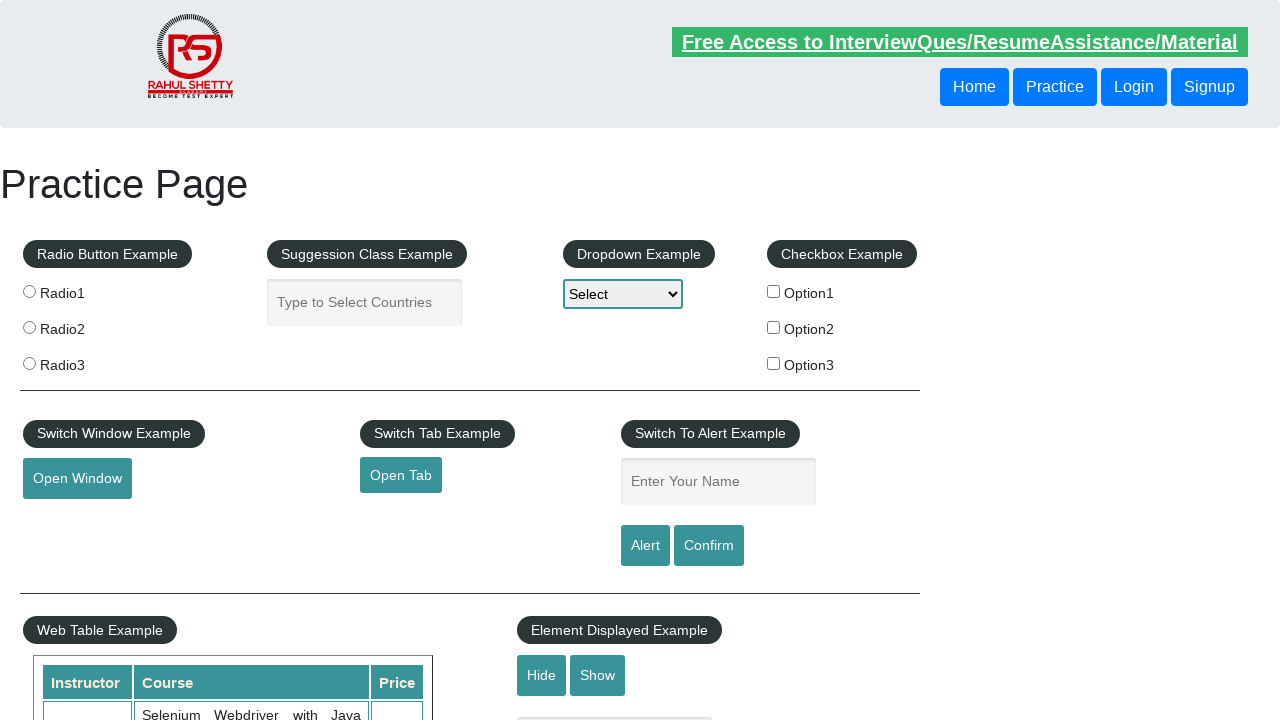

Verified footer link 'Google+' has valid href attribute: #
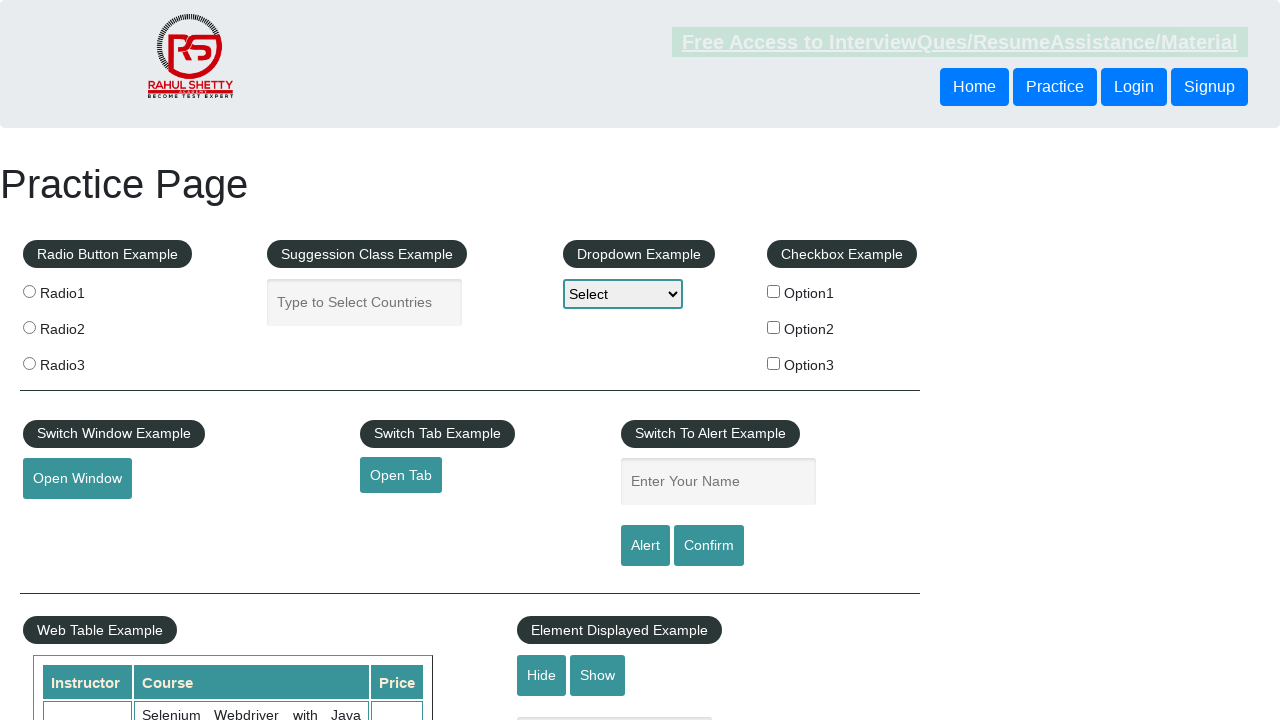

Verified footer link 'Youtube' has valid href attribute: #
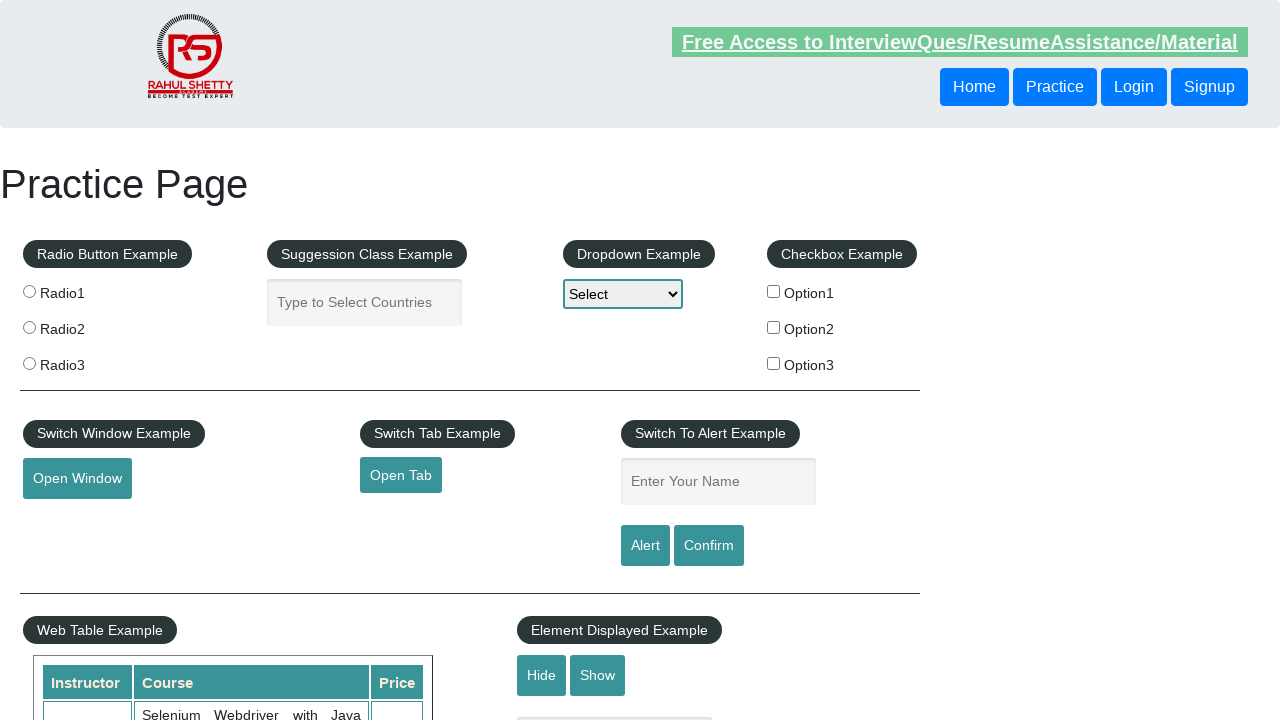

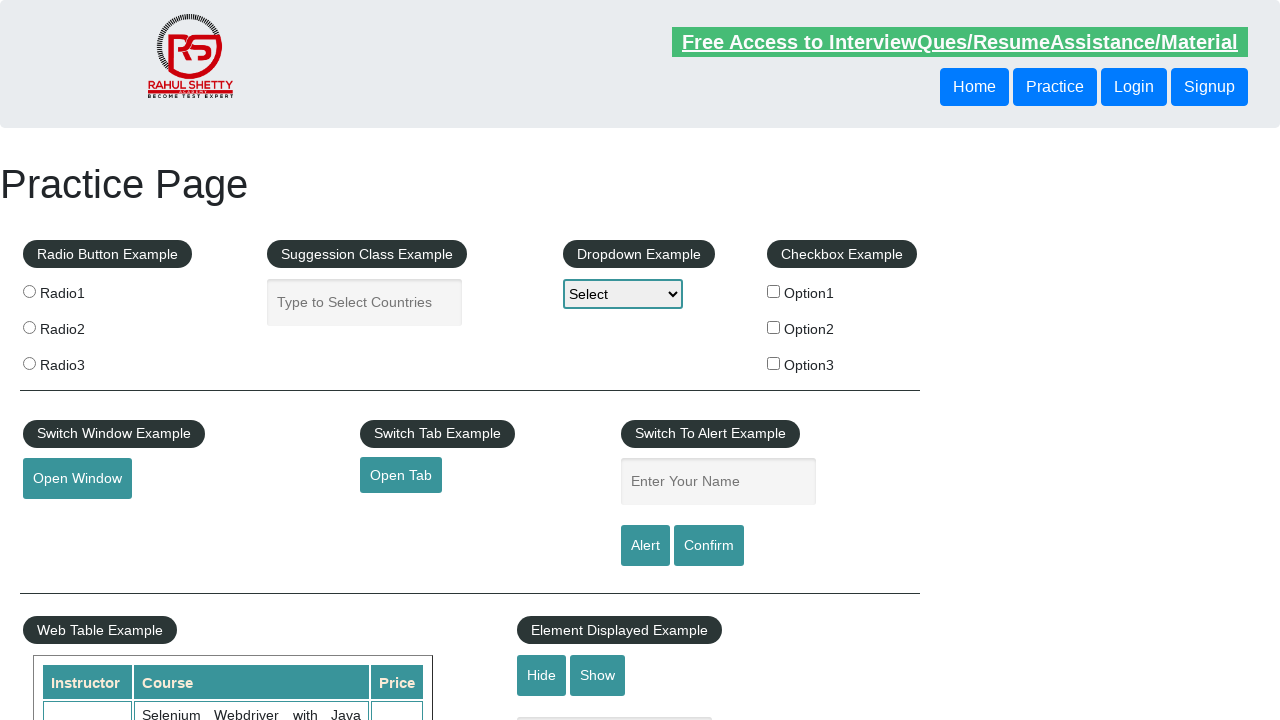